Tests a signup/contact form by filling in first name, last name, and email fields, then submitting the form

Starting URL: http://secure-retreat-92358.herokuapp.com/

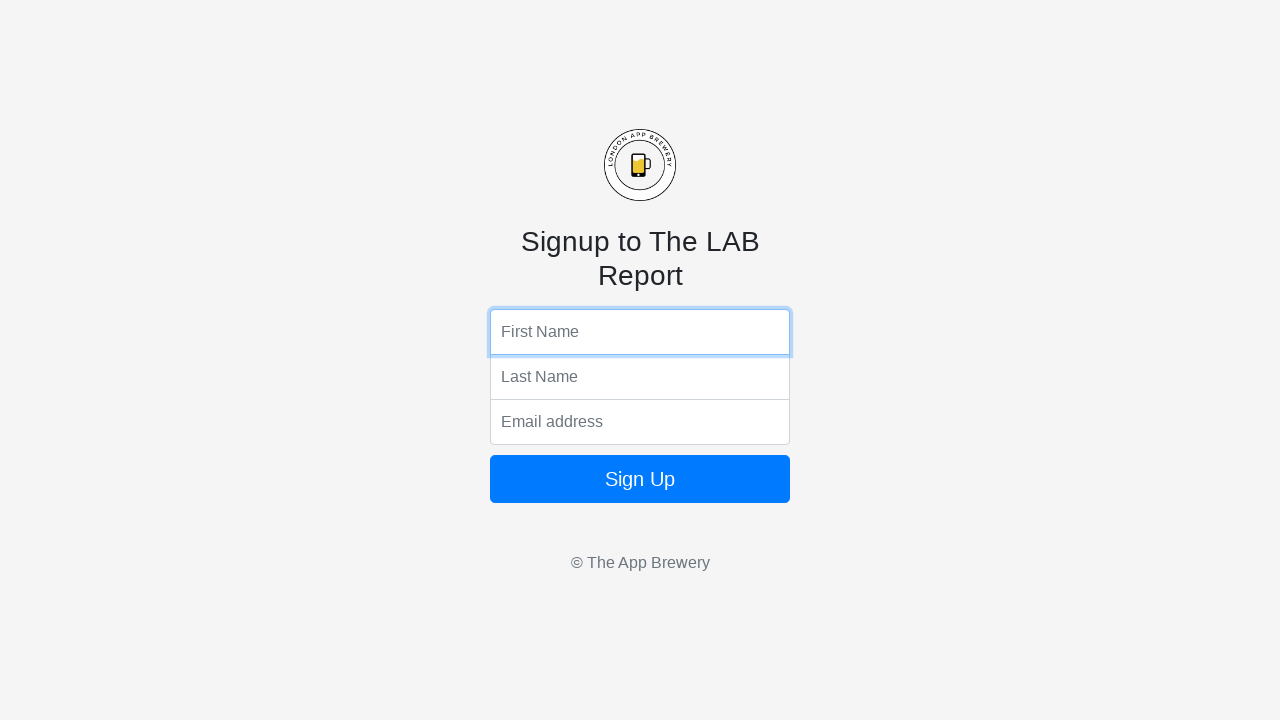

Filled first name field with 'Marcus' on input[name='fName']
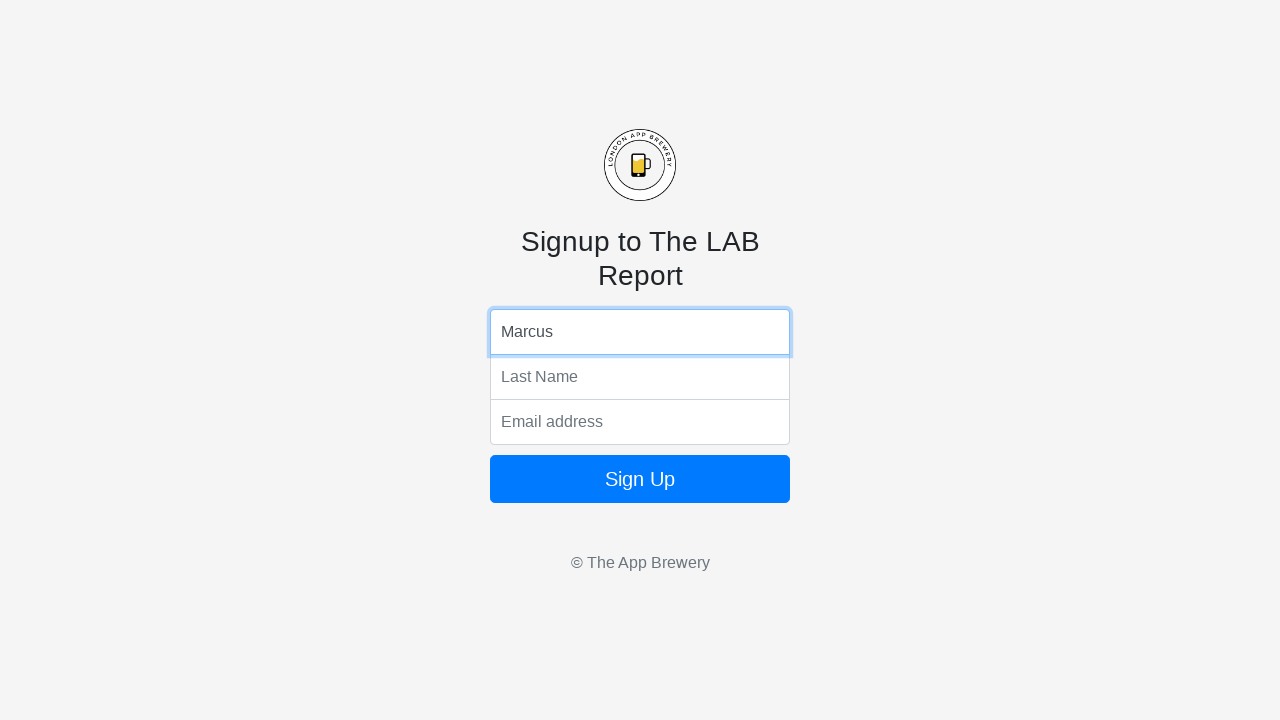

Filled last name field with 'Thompson' on input[name='lName']
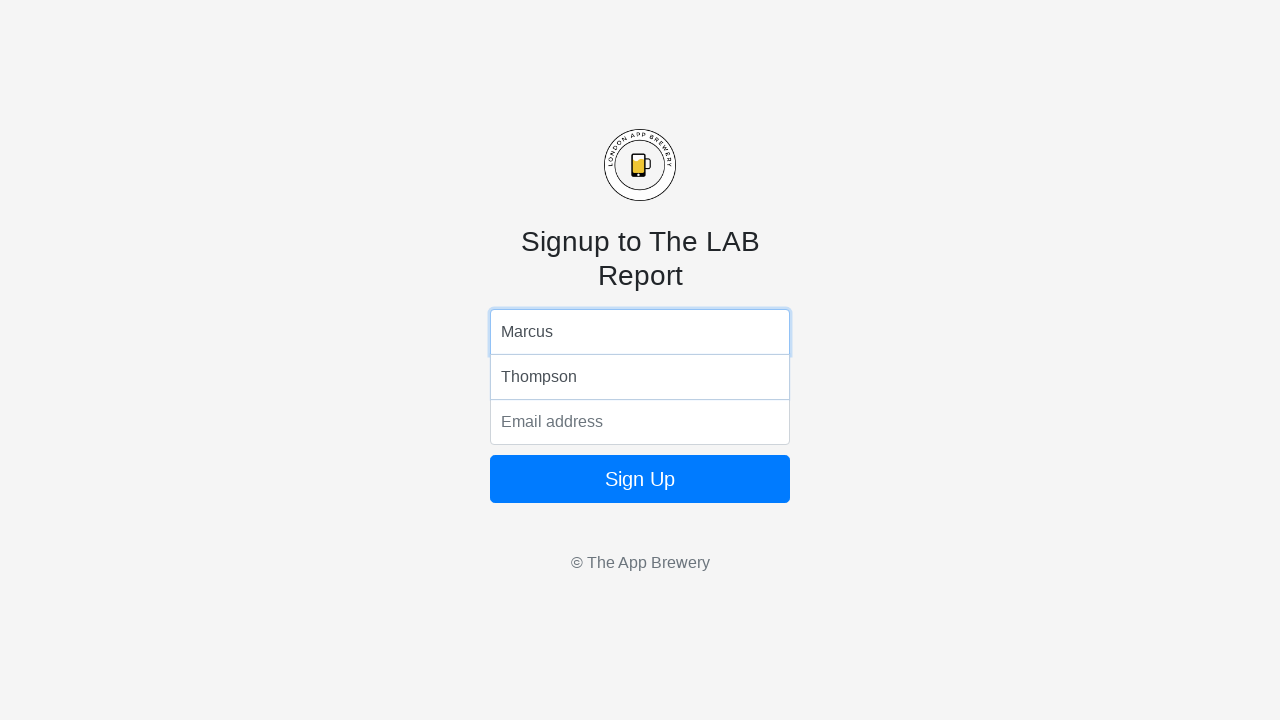

Filled email field with 'marcus.thompson@example.com' on input[name='email']
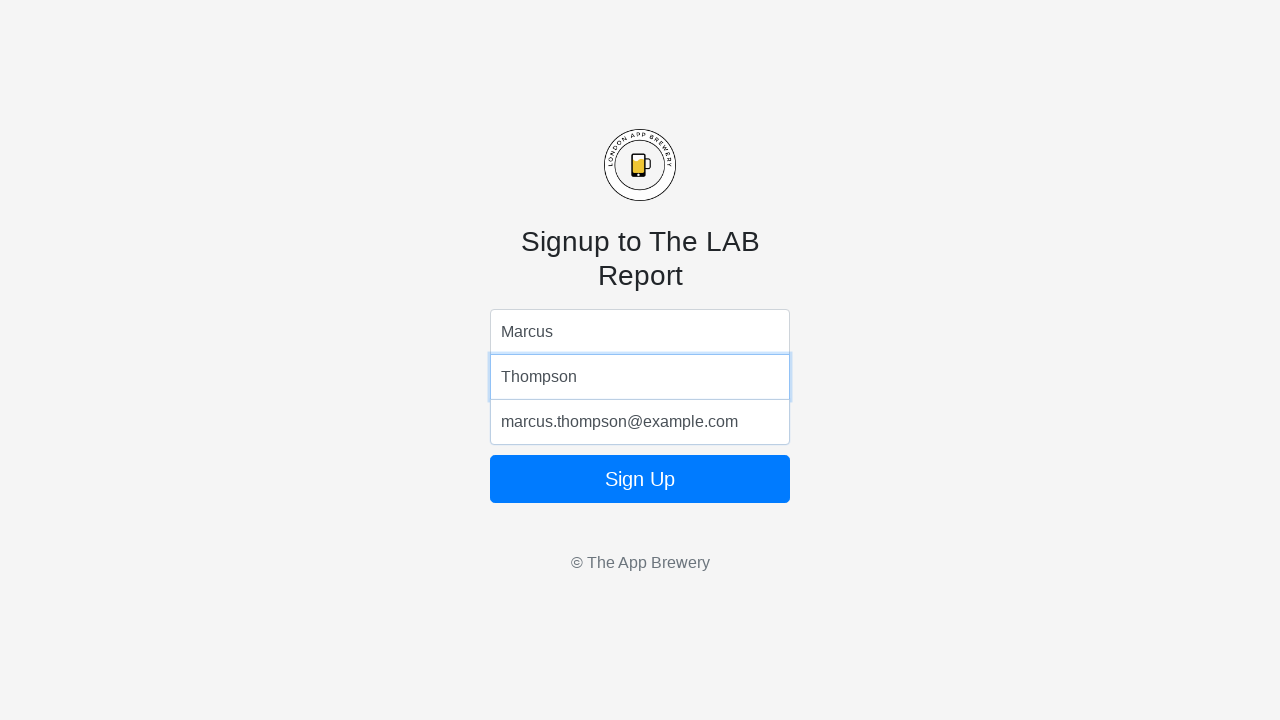

Clicked submit button to submit form at (640, 479) on button
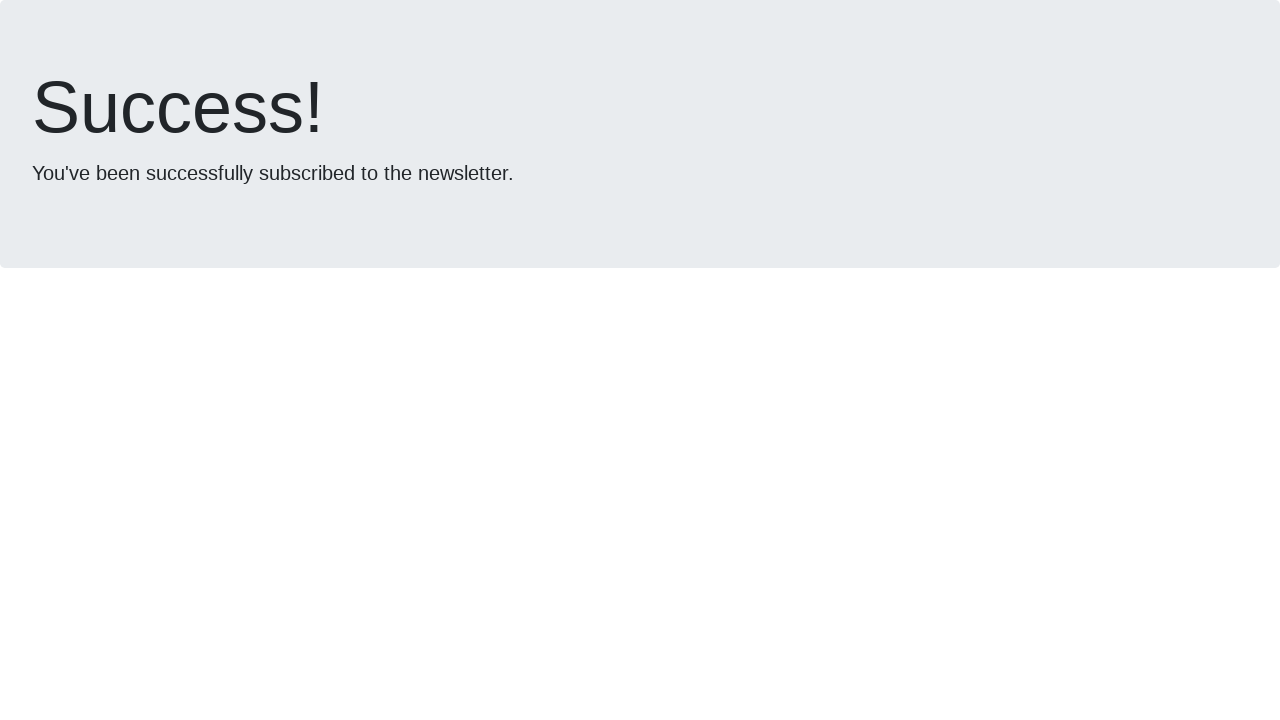

Waited 2 seconds for form submission to process
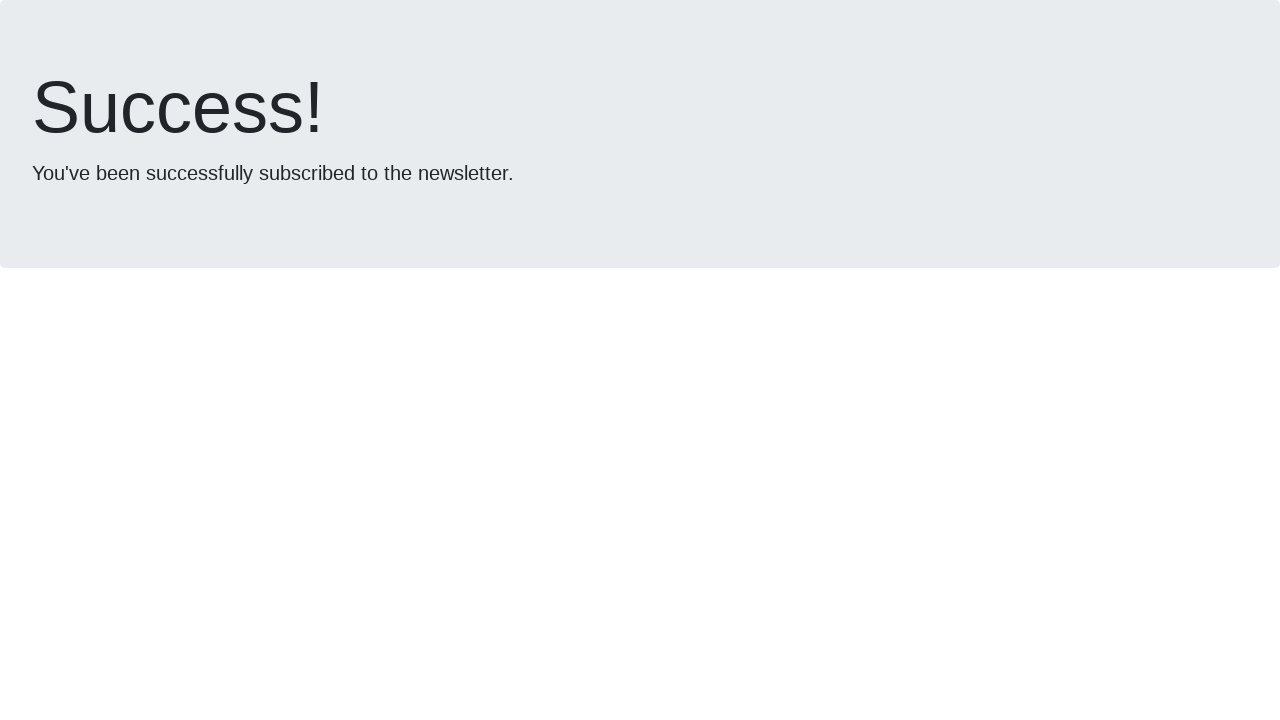

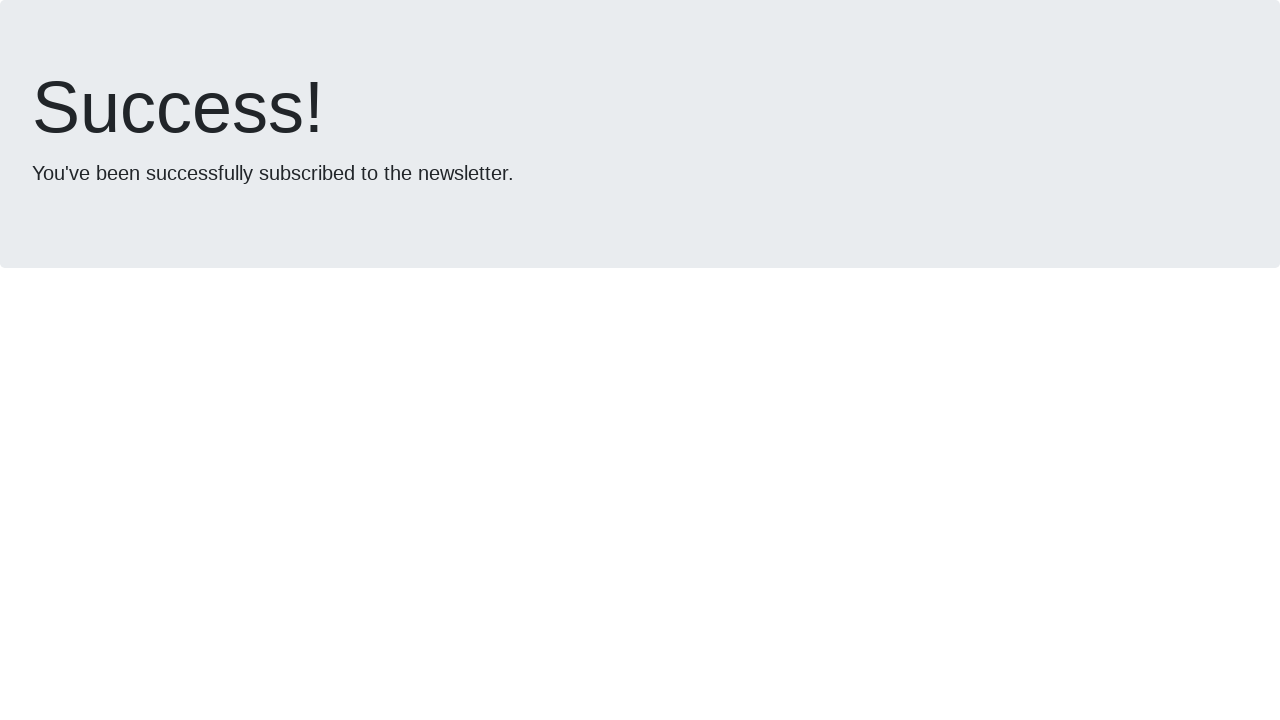